Tests a signature pad drawing functionality by performing mouse drag actions on a canvas element to draw a shape, then clicks the Clear button to reset the canvas.

Starting URL: http://szimek.github.io/signature_pad/

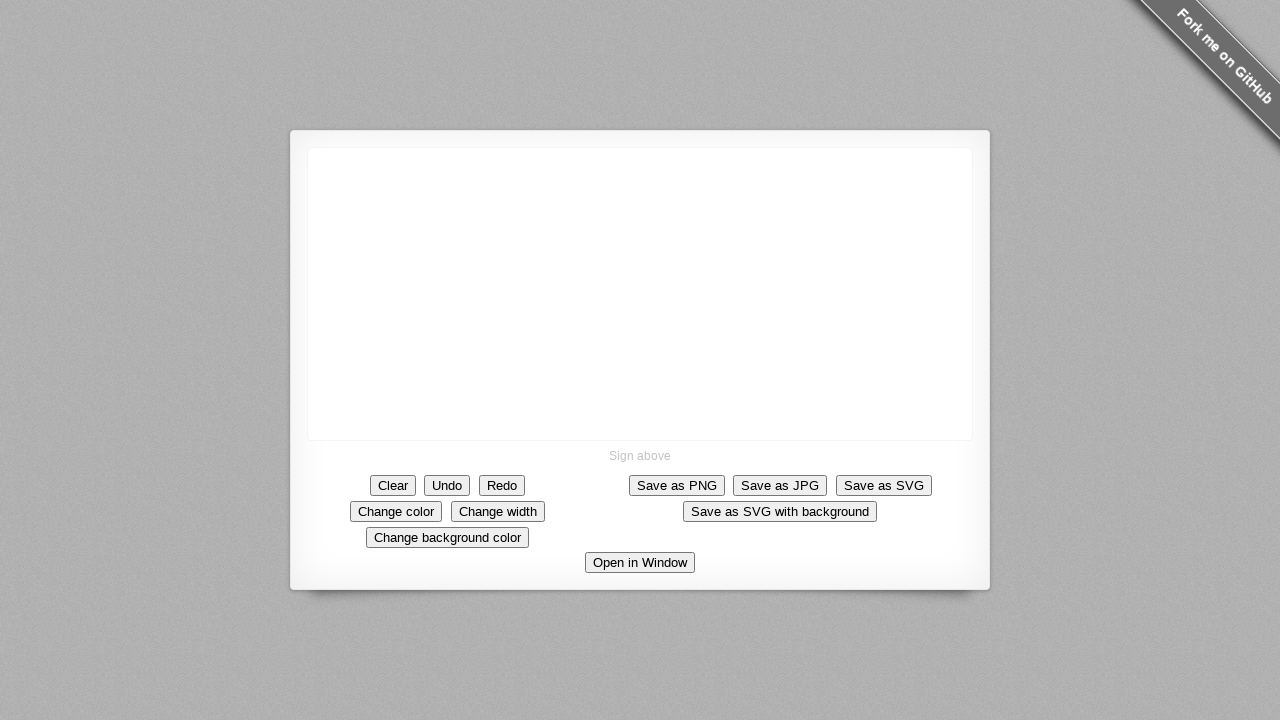

Located canvas element for drawing
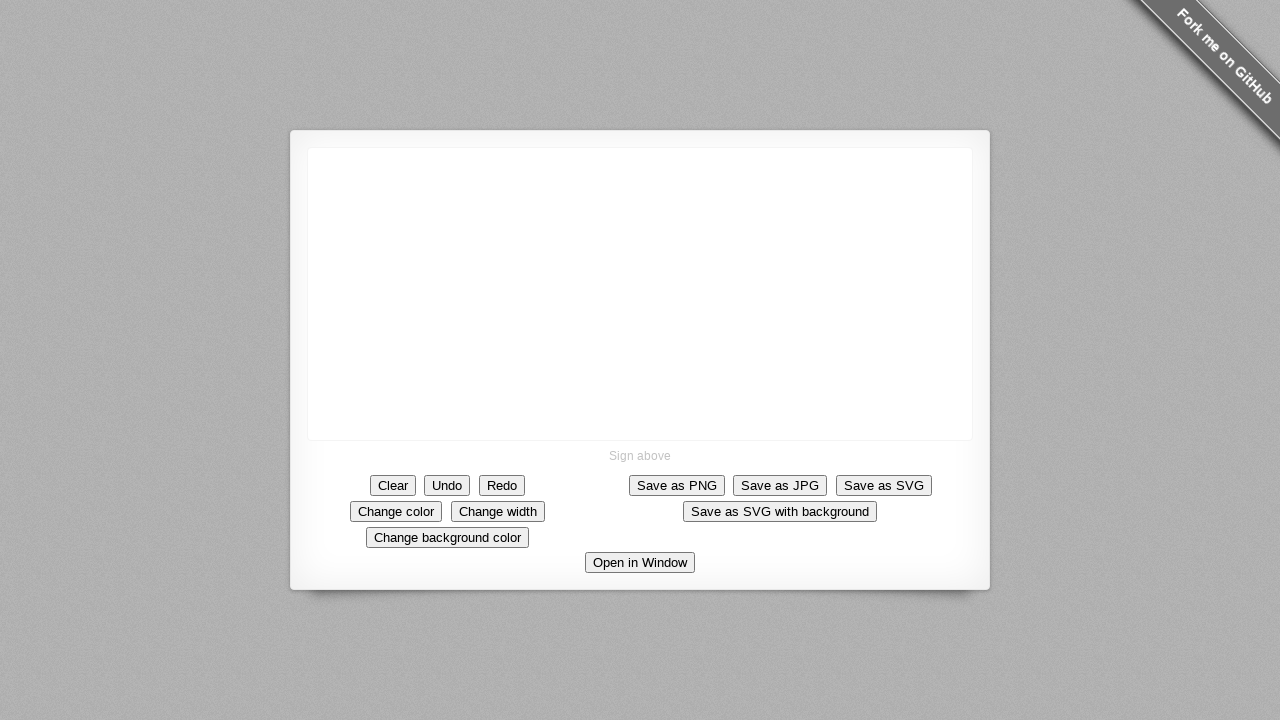

Retrieved canvas bounding box
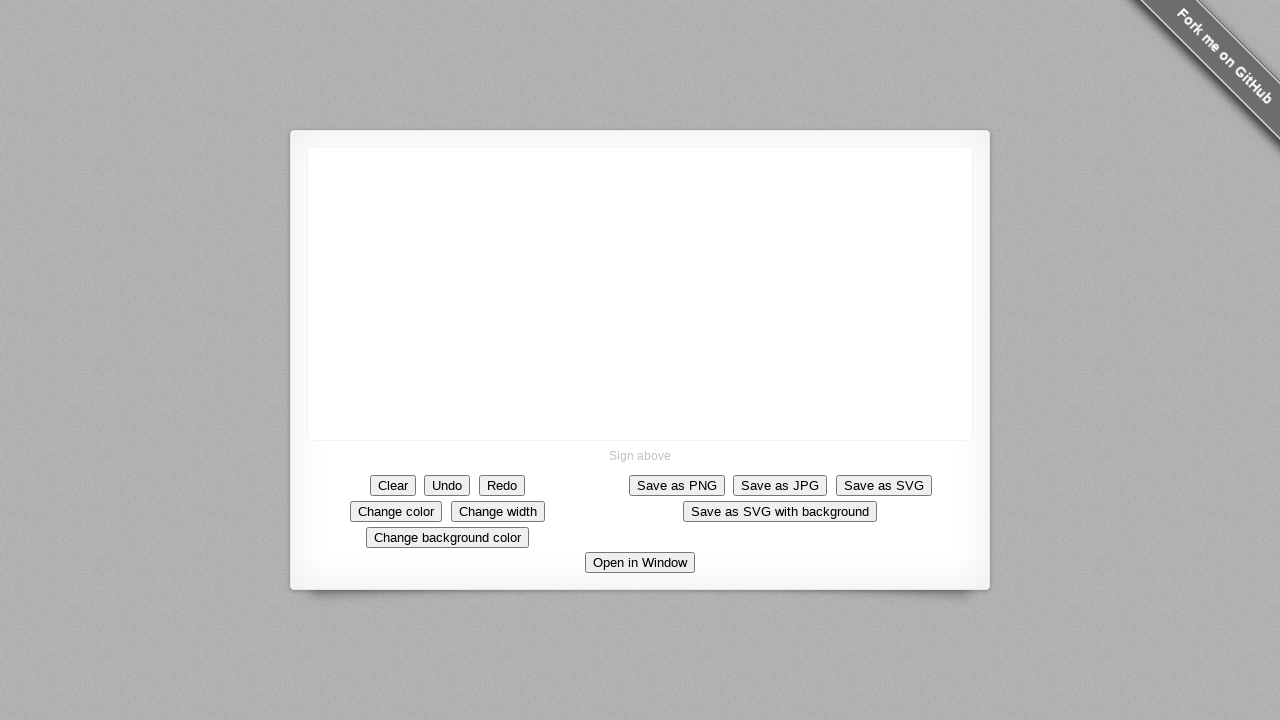

Moved mouse to canvas center at (640, 294)
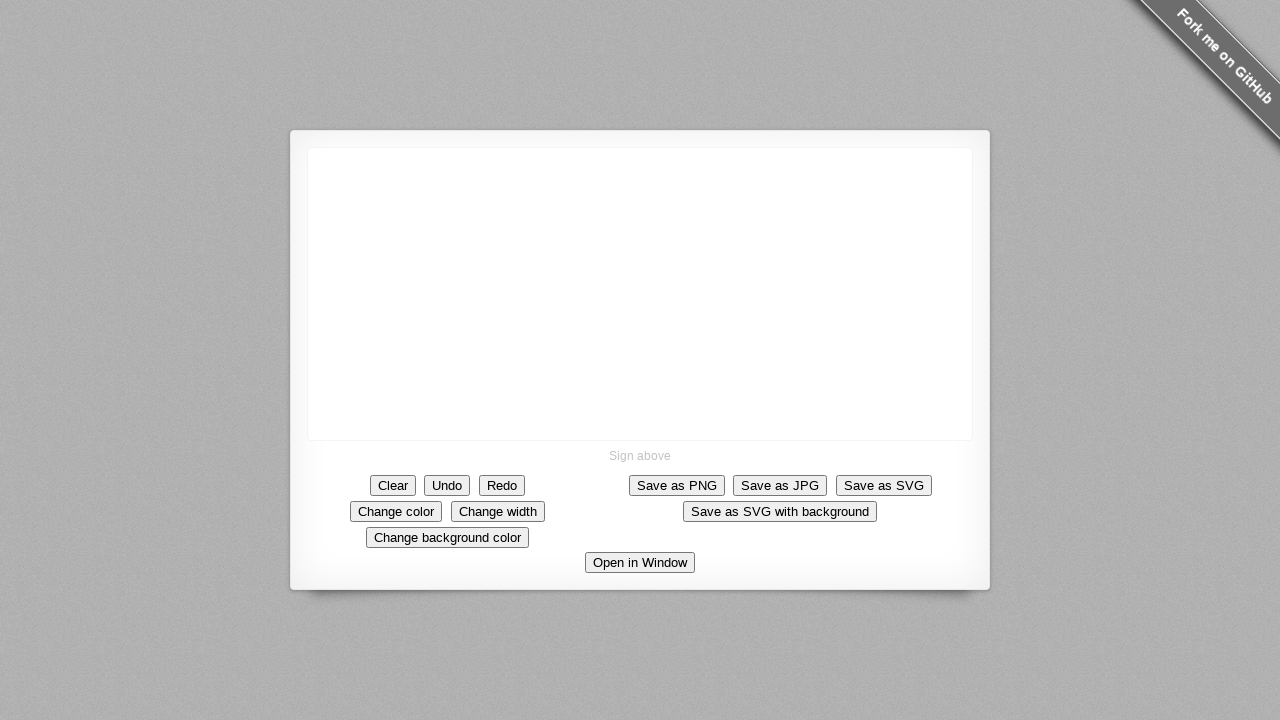

Pressed mouse button down to start drawing at (640, 294)
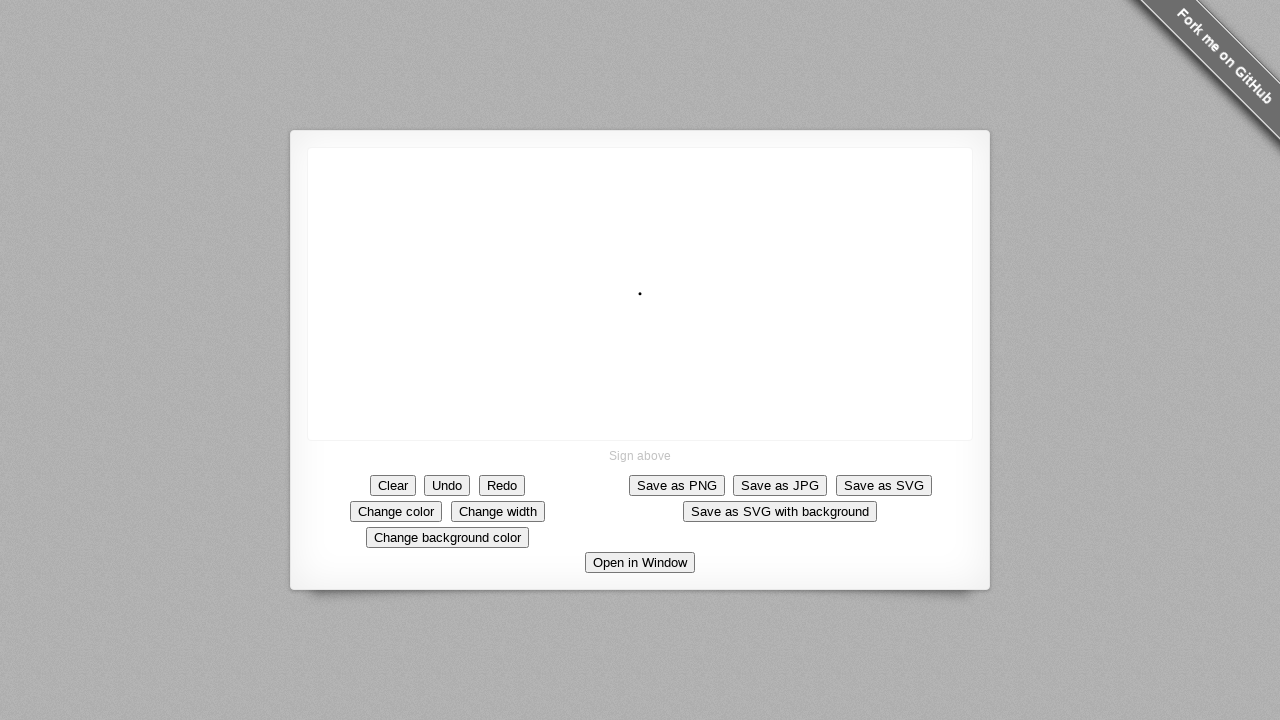

Drew first segment diagonally up-left at (590, 244)
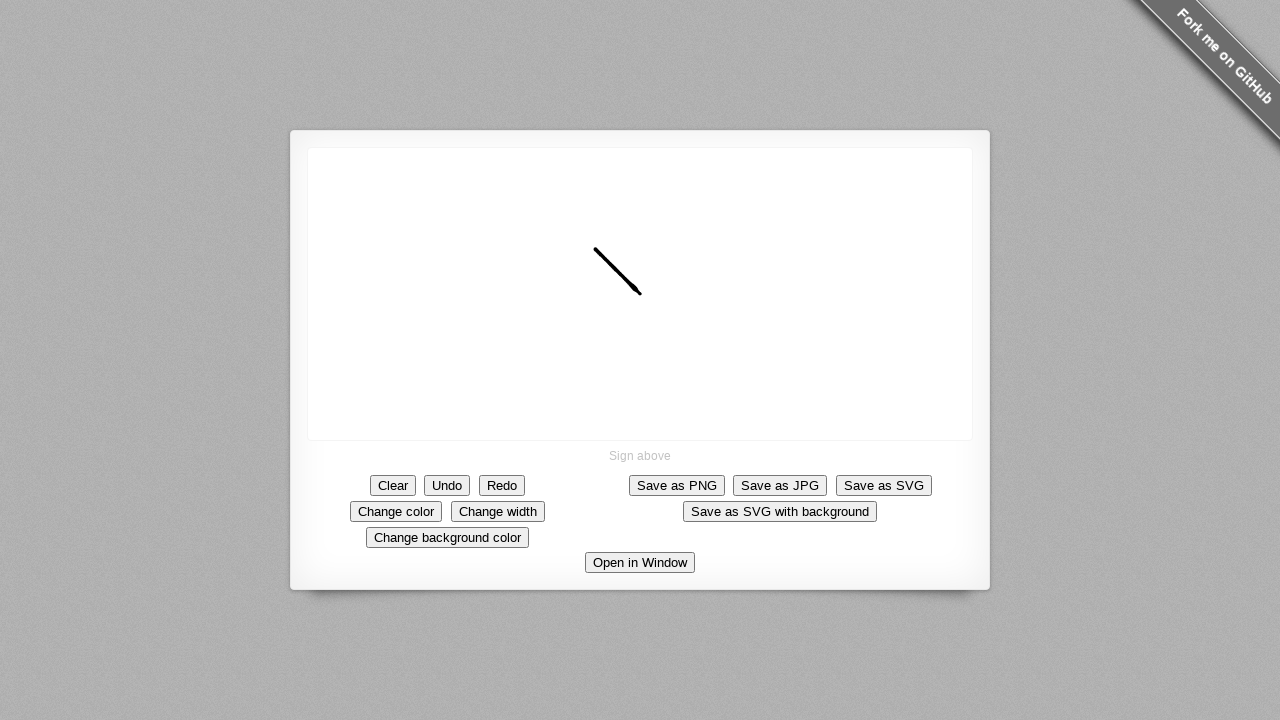

Drew second segment moving downward at (590, 294)
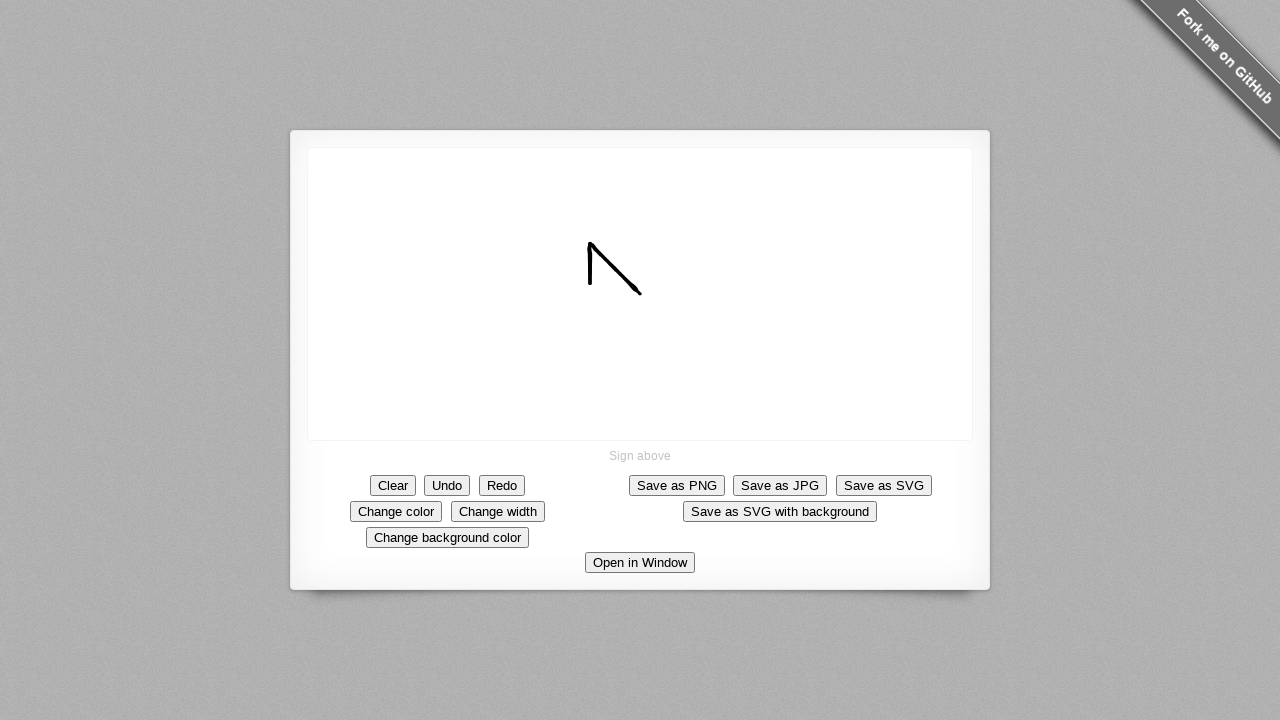

Drew third segment moving rightward at (640, 294)
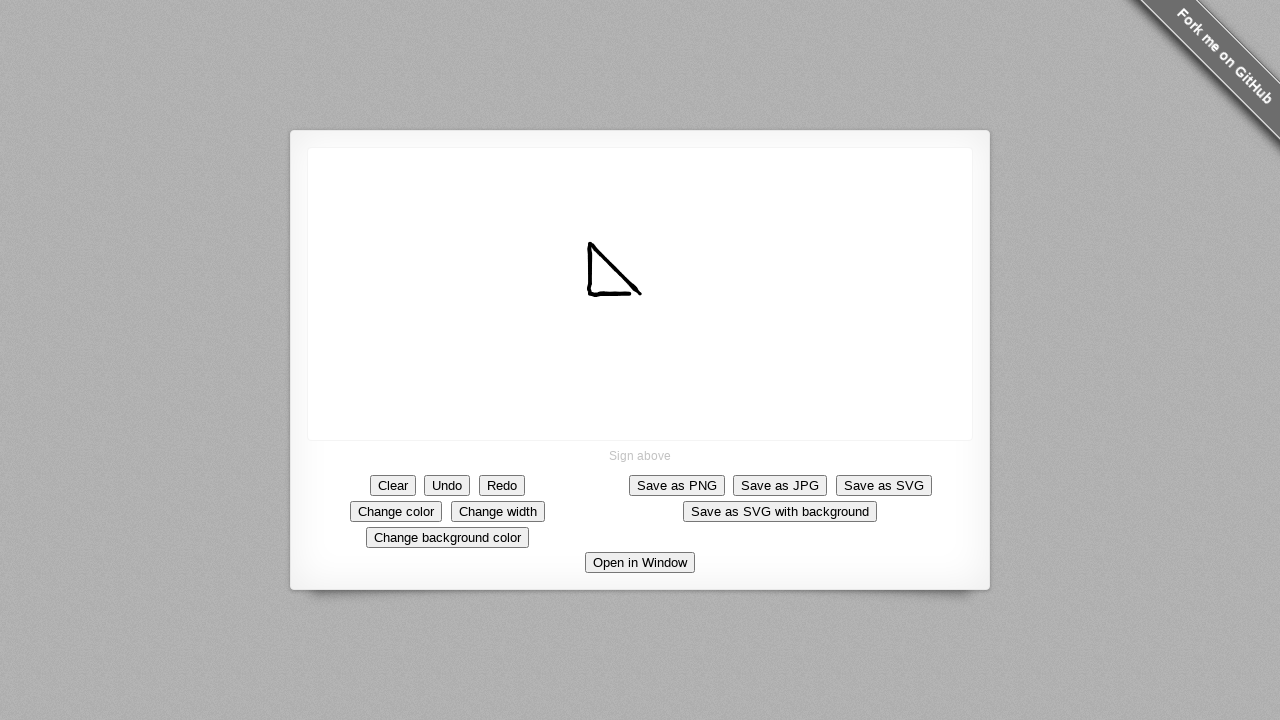

Released mouse button to complete drawing at (640, 294)
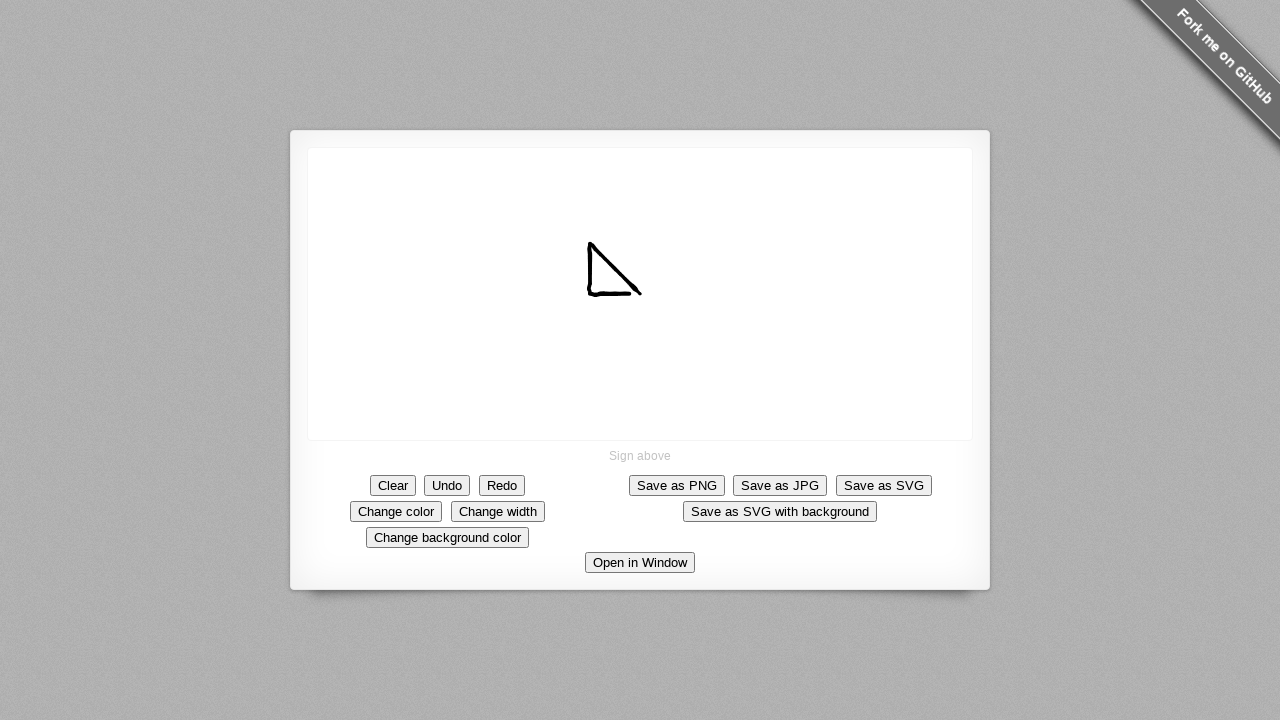

Waited 2 seconds to view the completed drawing
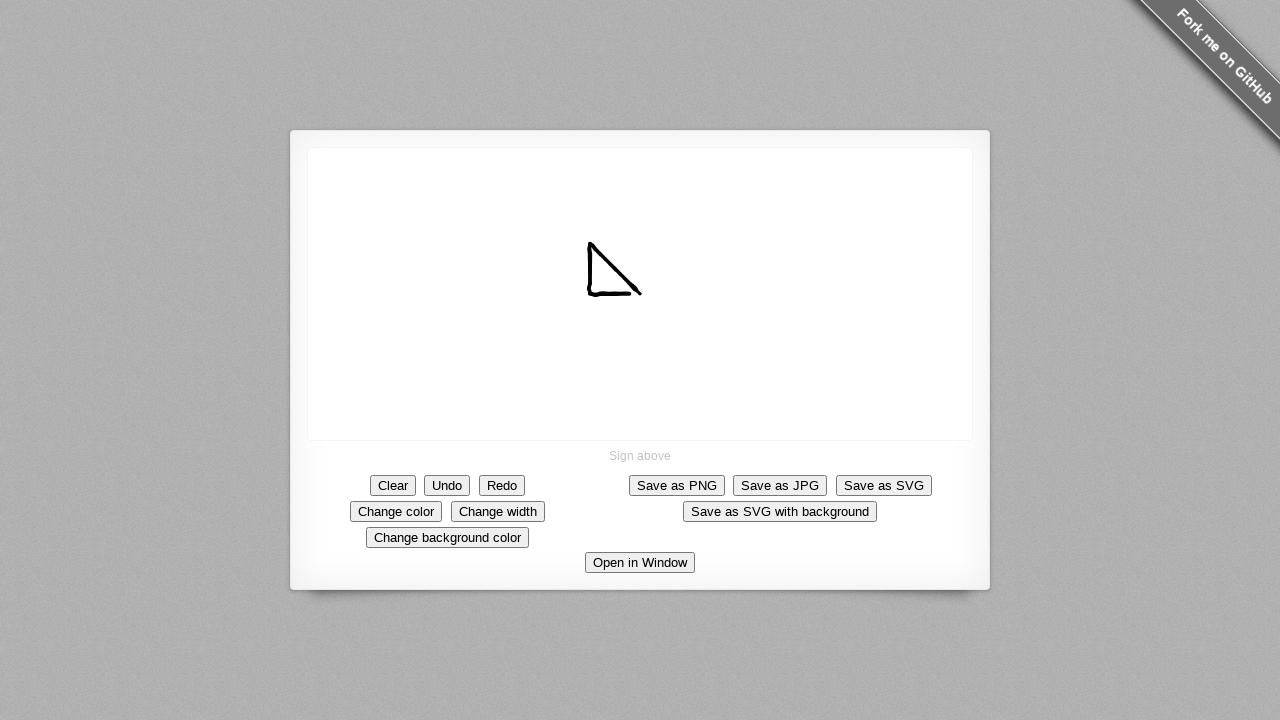

Clicked Clear button to reset the canvas at (393, 485) on xpath=//*[text()='Clear']
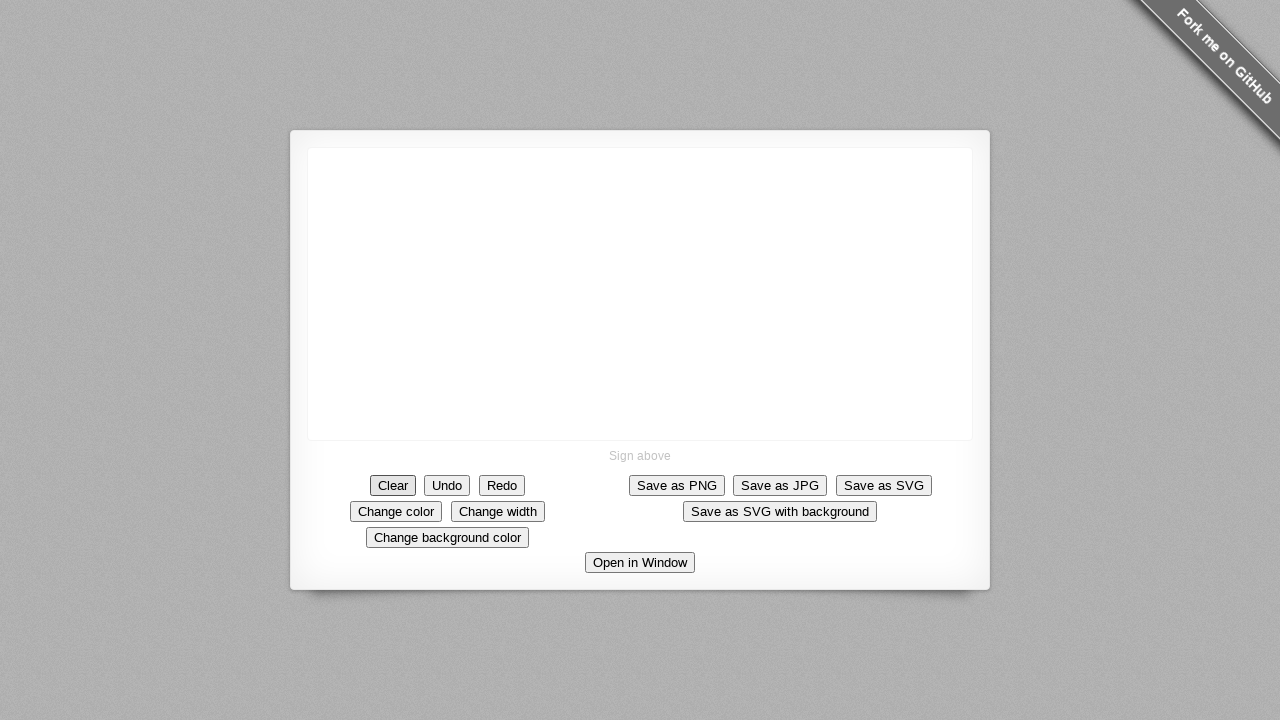

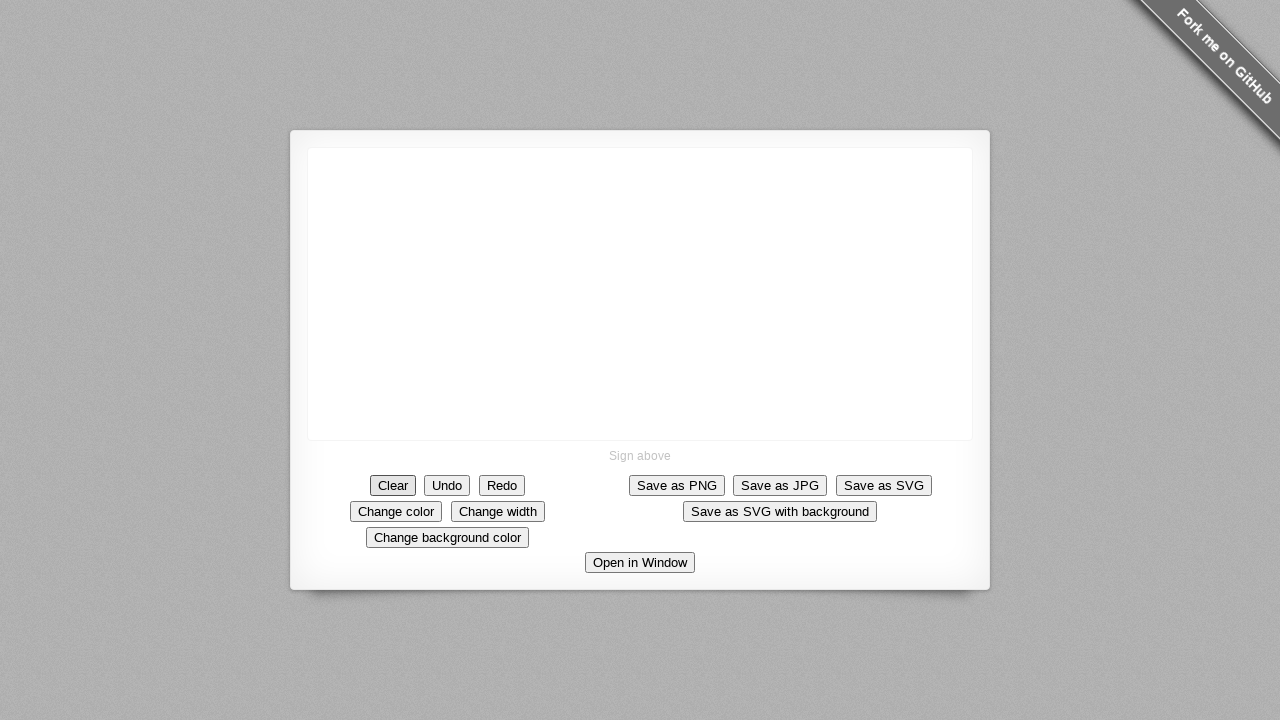